Tests drag and drop functionality by dragging a small circle onto a big circle and verifying a success message appears

Starting URL: https://loopcamp.vercel.app/drag-and-drop-circles.html

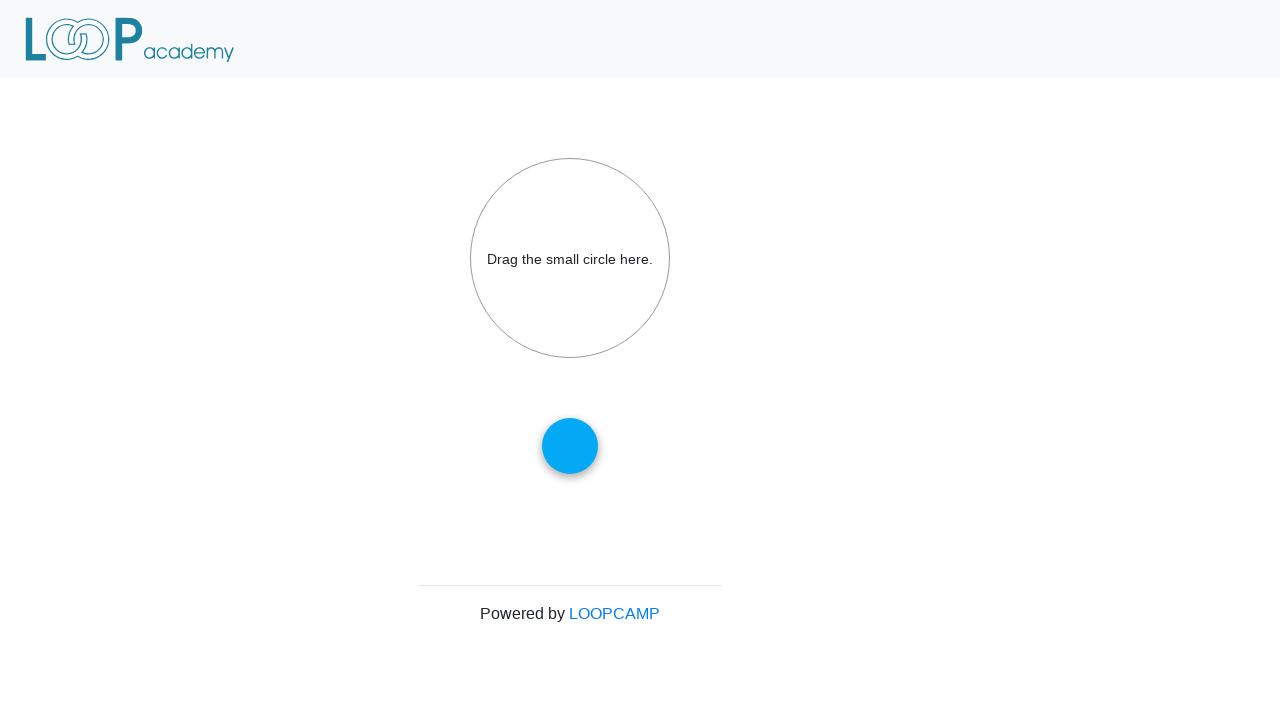

Navigated to drag and drop circles test page
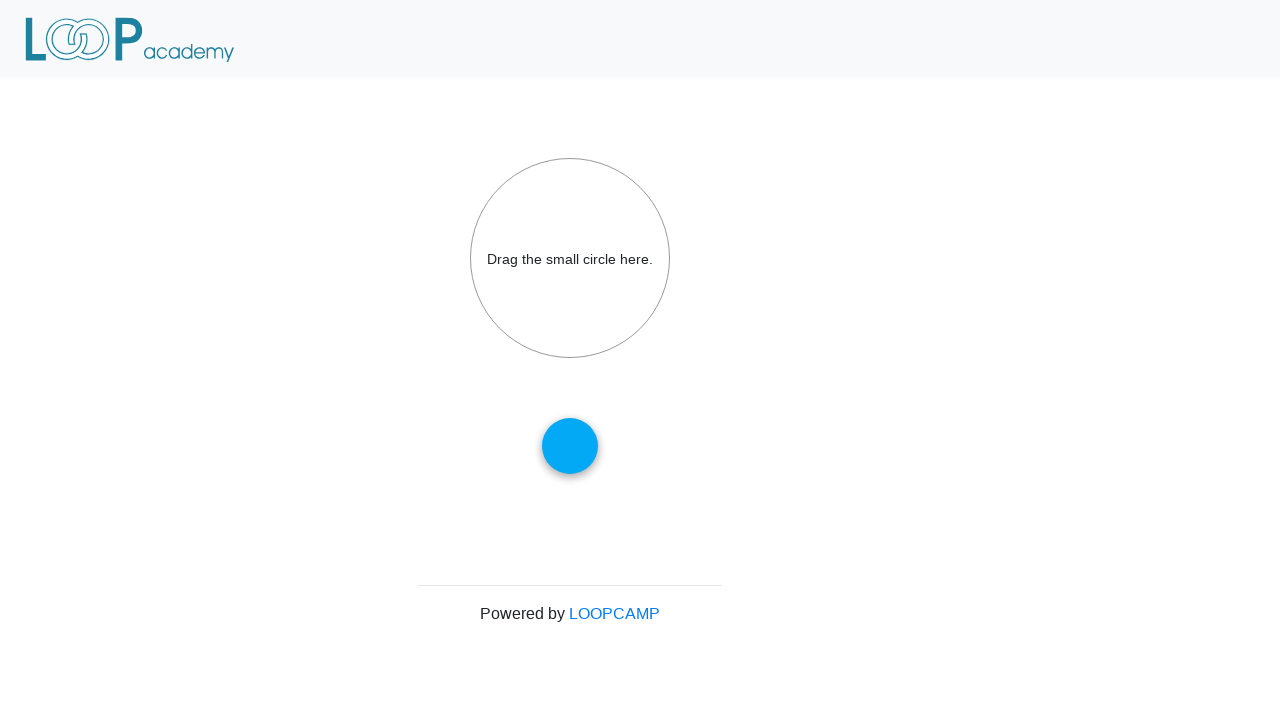

Located small circle element with id 'draggable'
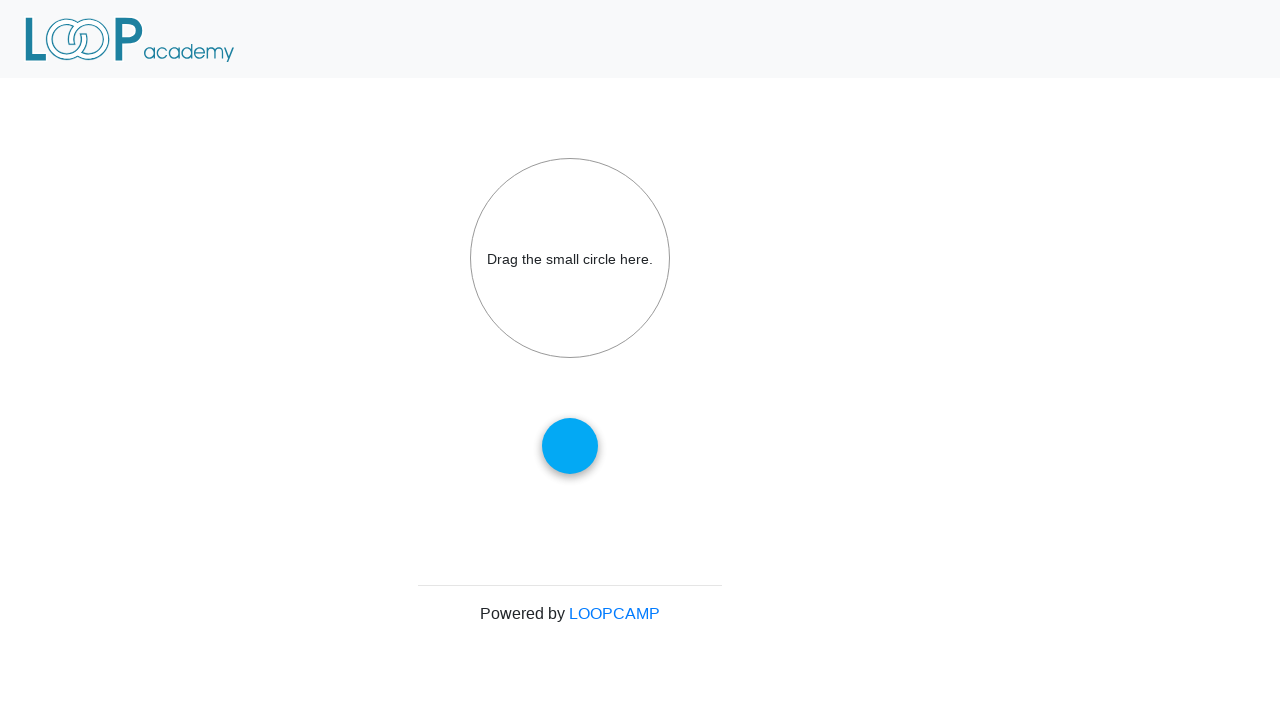

Located big circle element with id 'droptarget'
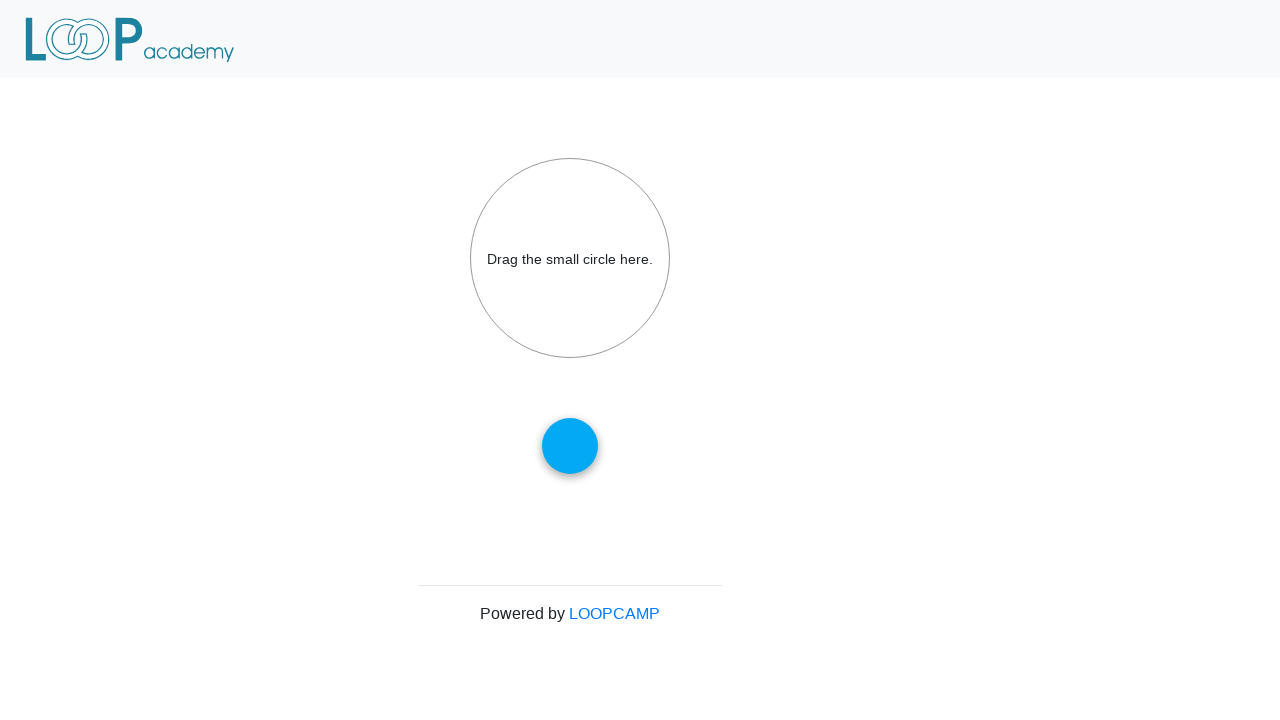

Dragged small circle onto big circle at (570, 258)
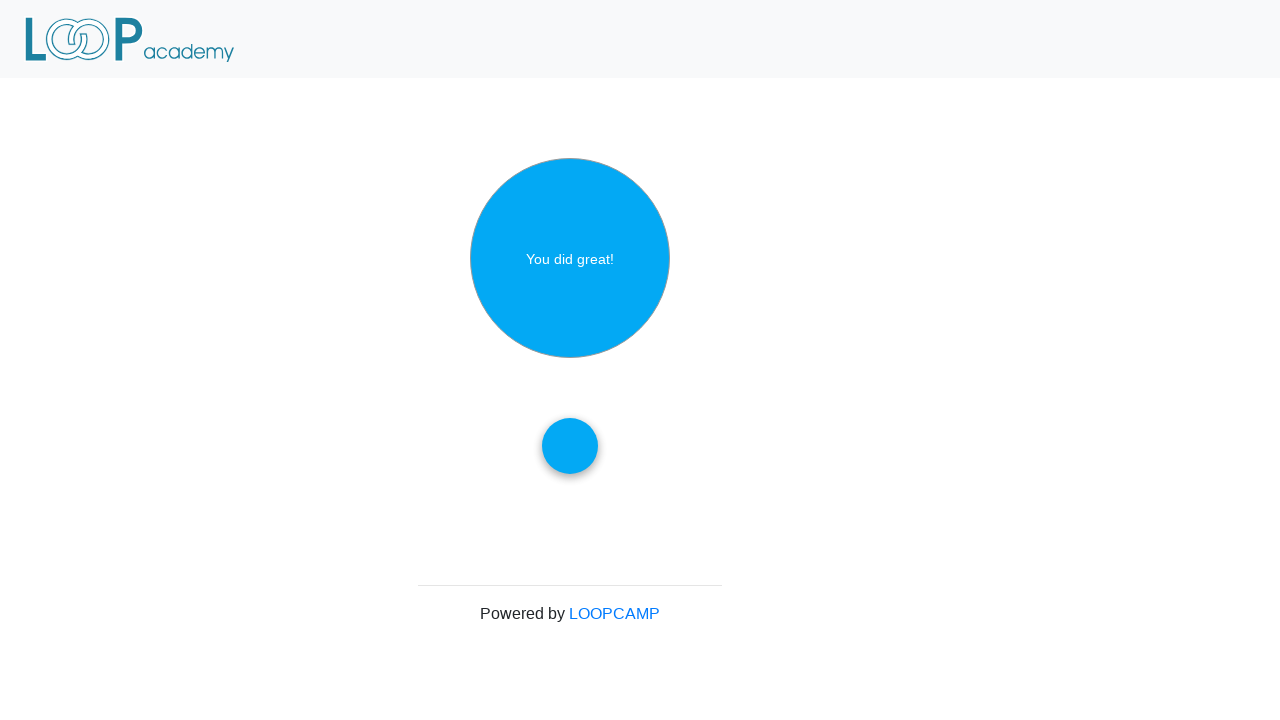

Located success message element
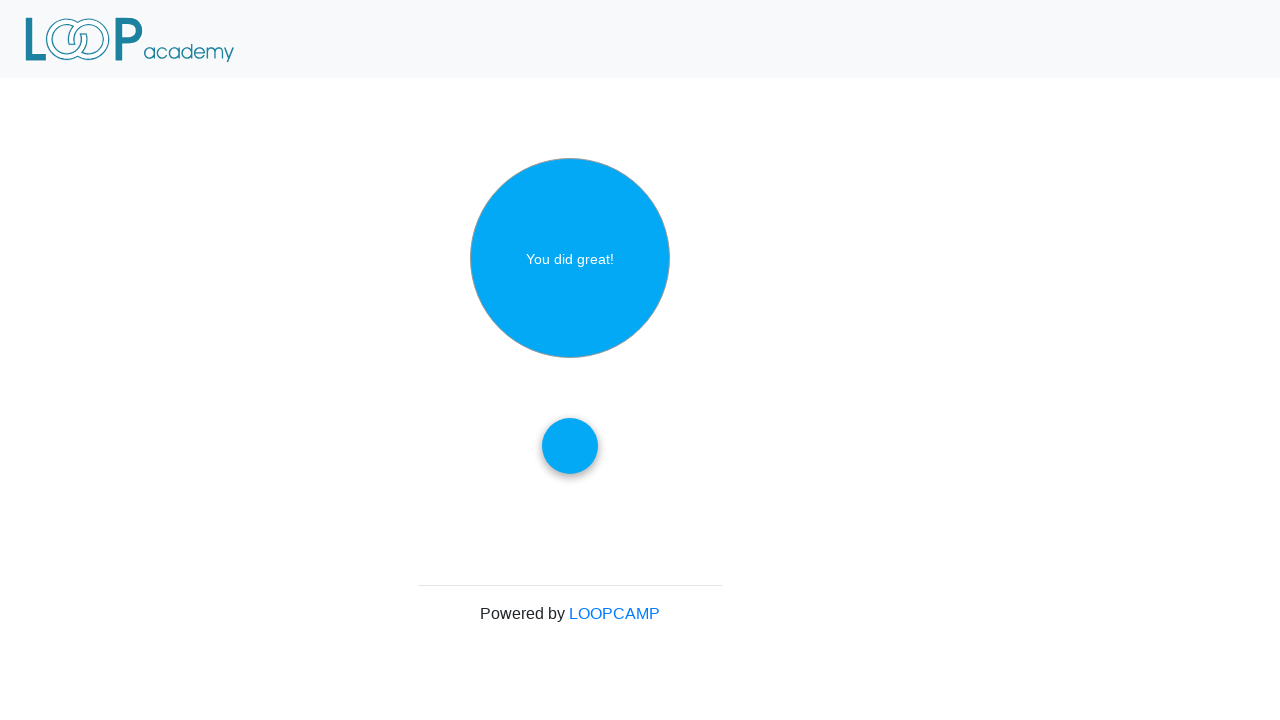

Success message became visible
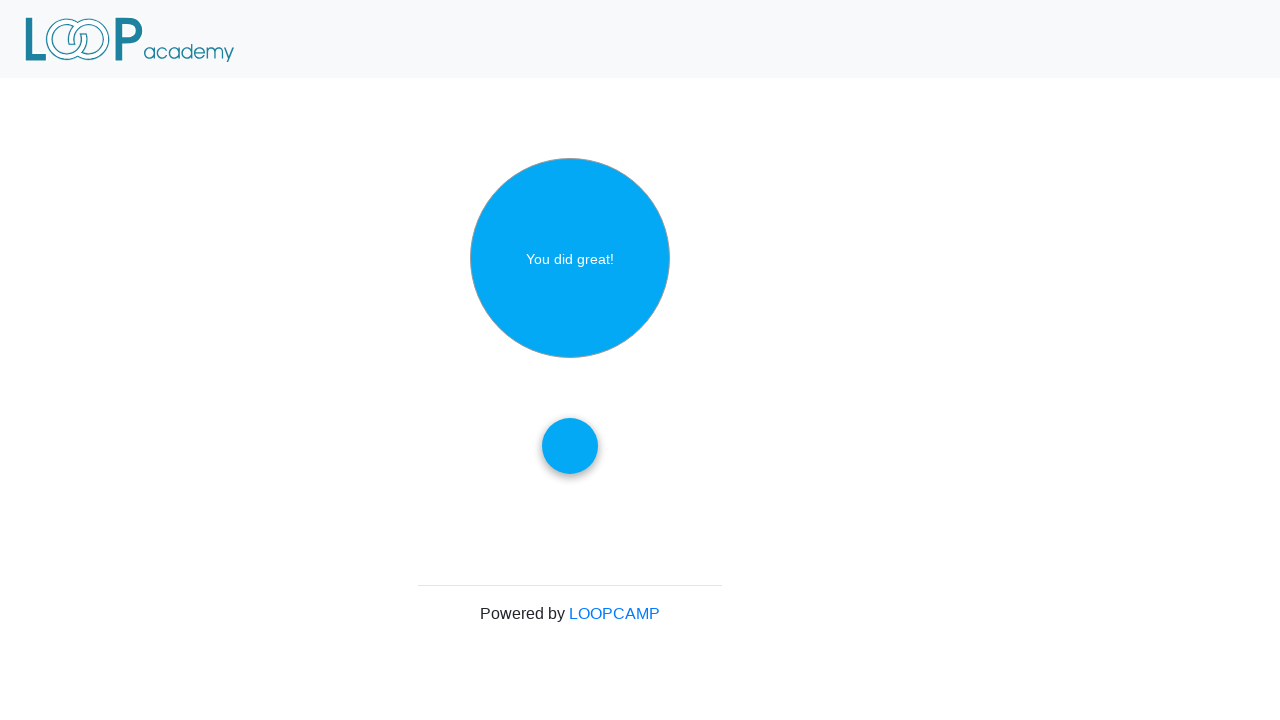

Verified success message contains 'You did great!'
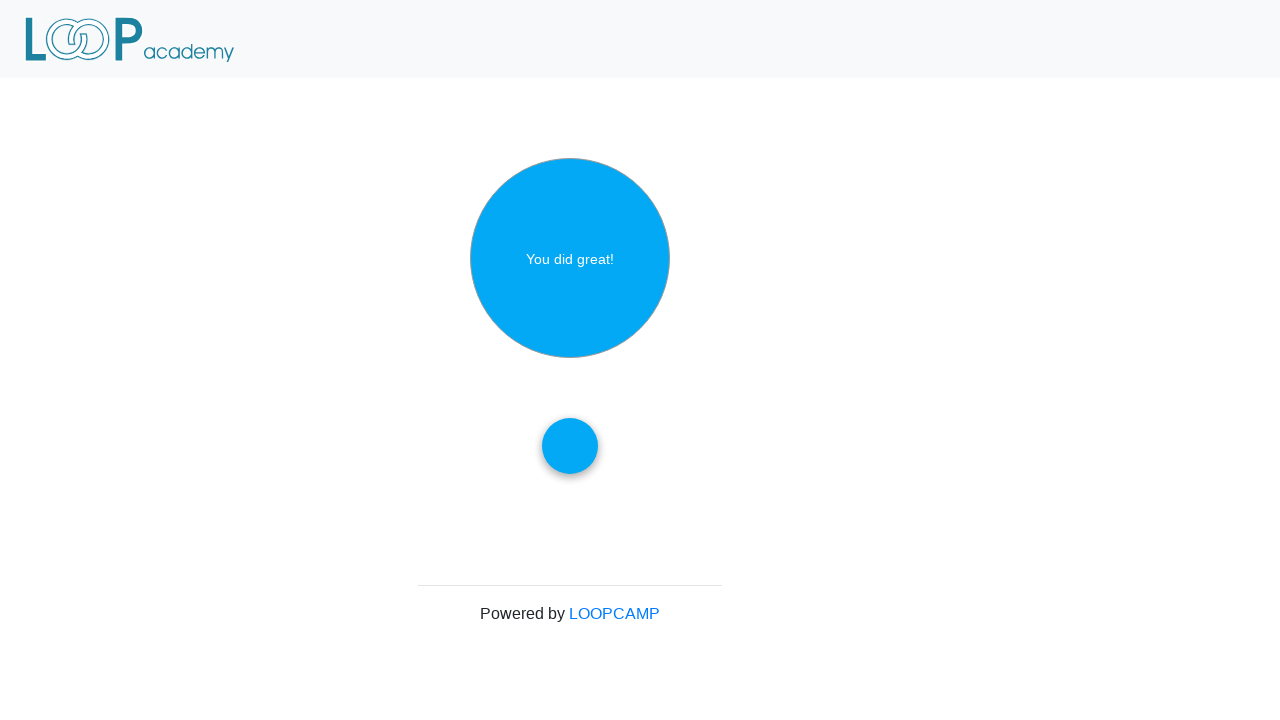

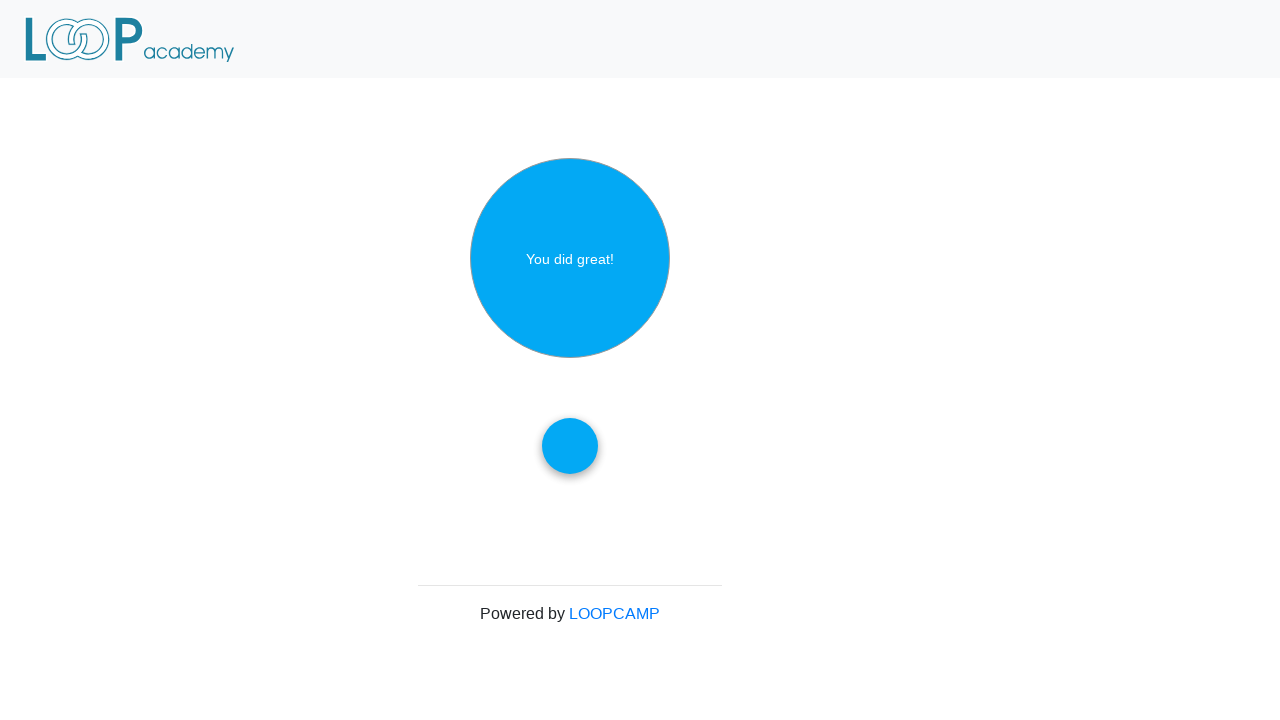